Tests drag and drop functionality by dragging an element to a drop target and verifying the drop action

Starting URL: https://demoqa.com/droppable

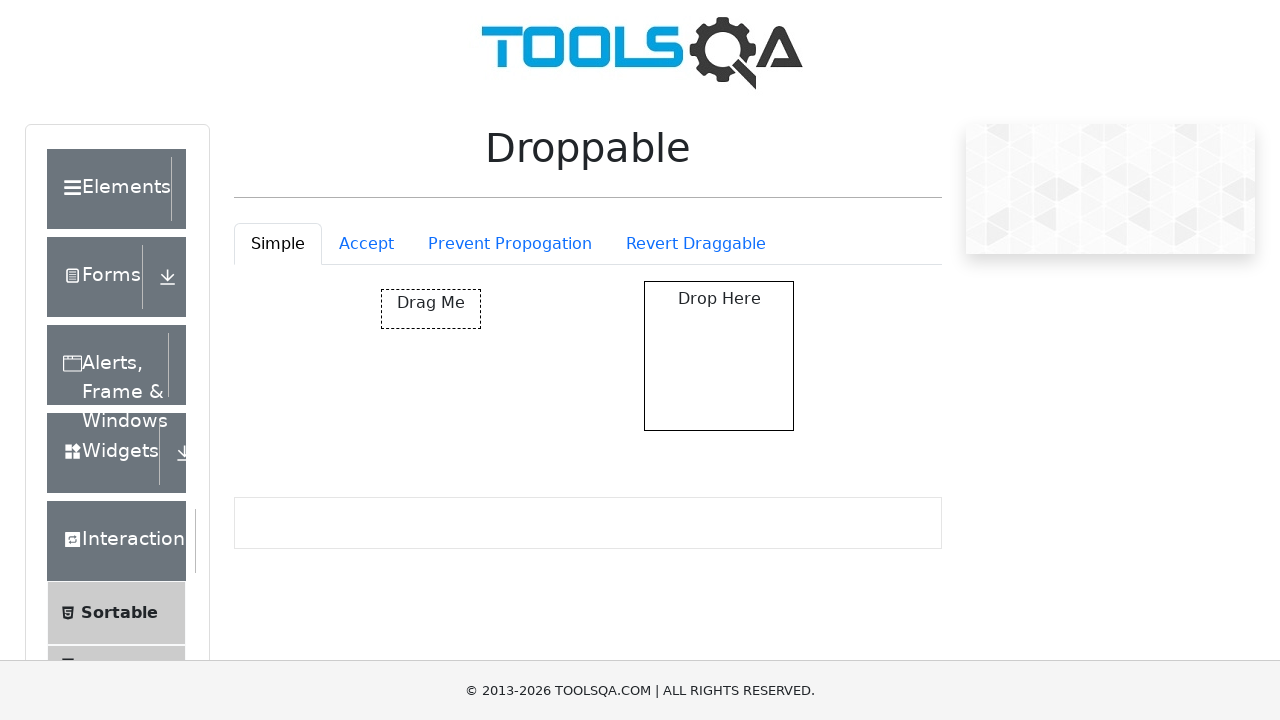

Navigated to drag and drop test page
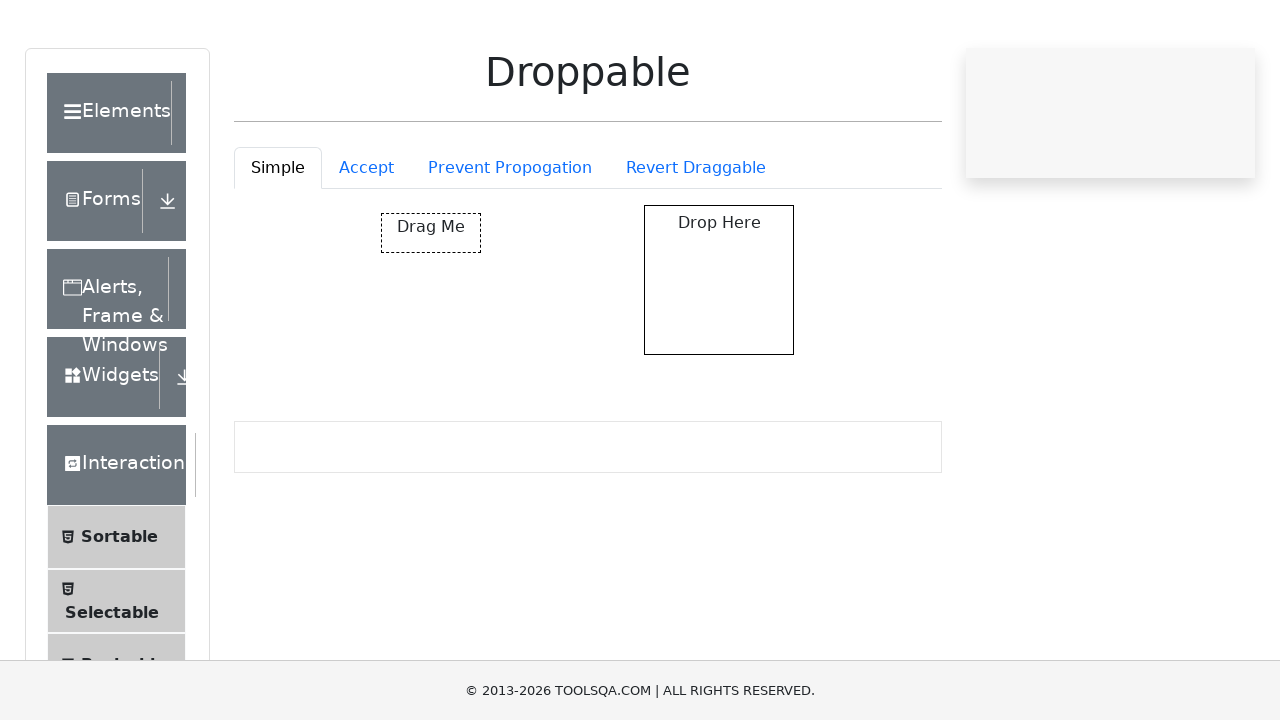

Dragged draggable element to drop target at (719, 356)
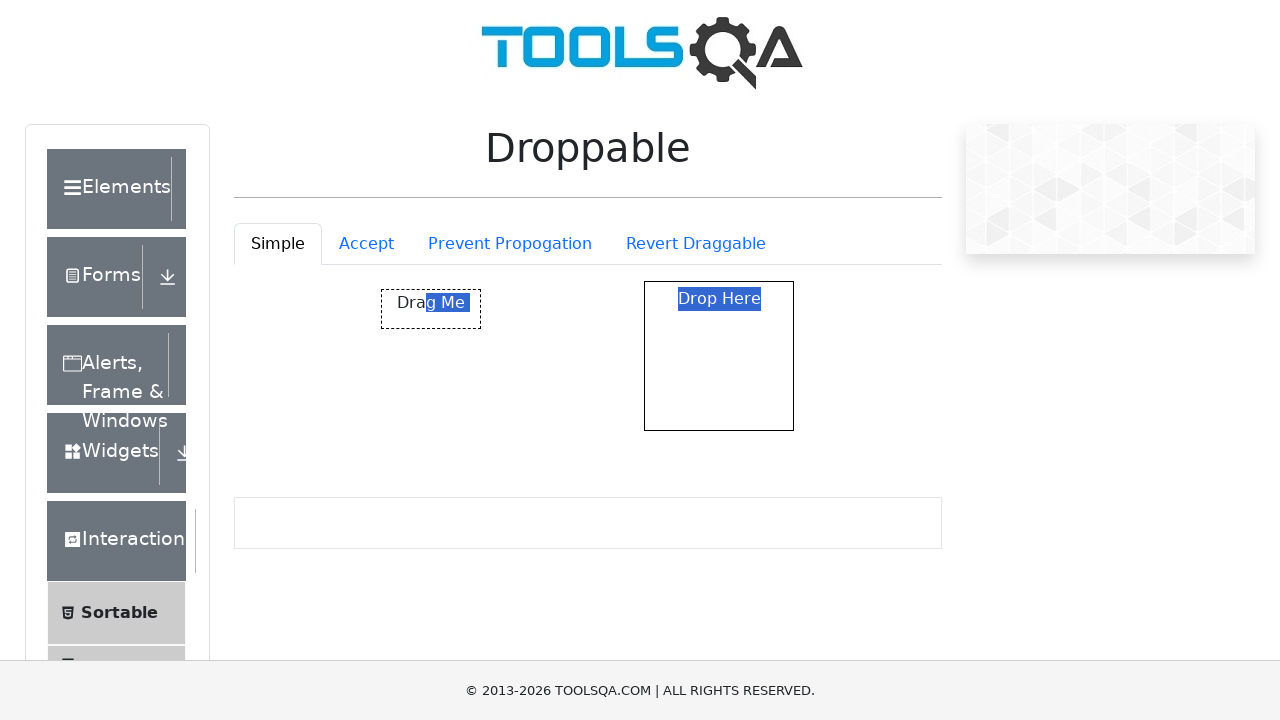

Drop action verified - drop target paragraph element is visible
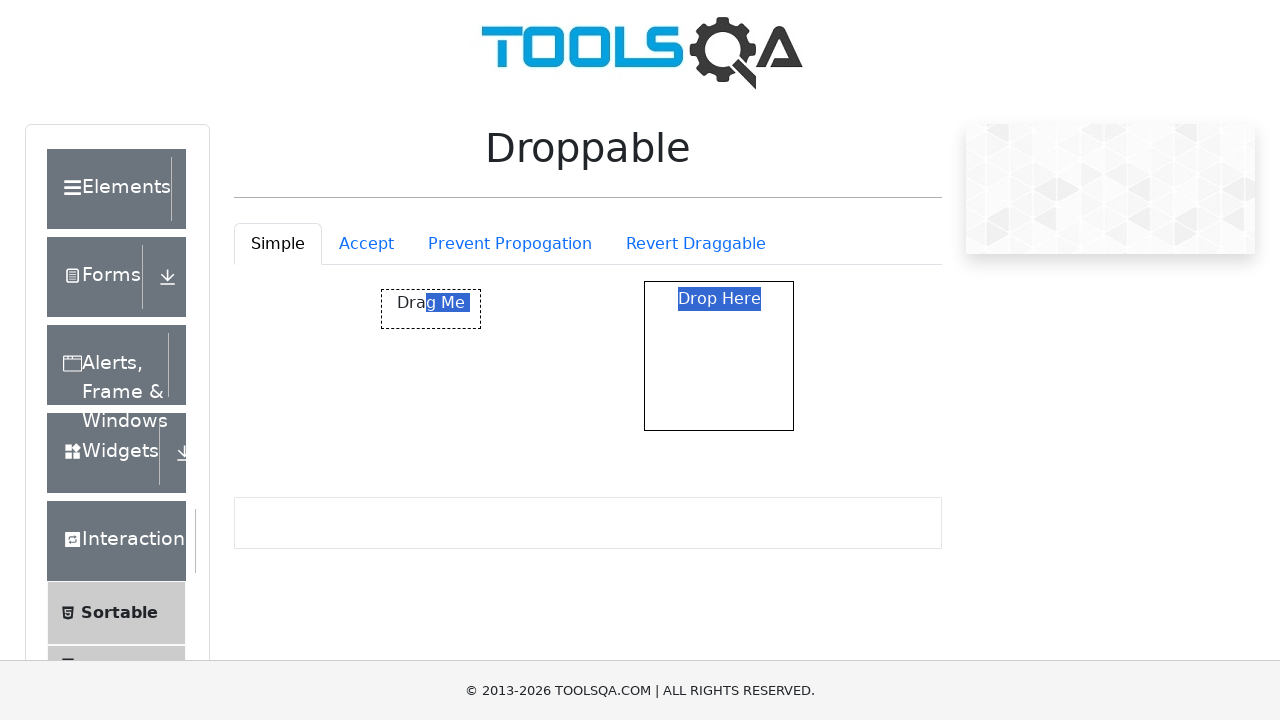

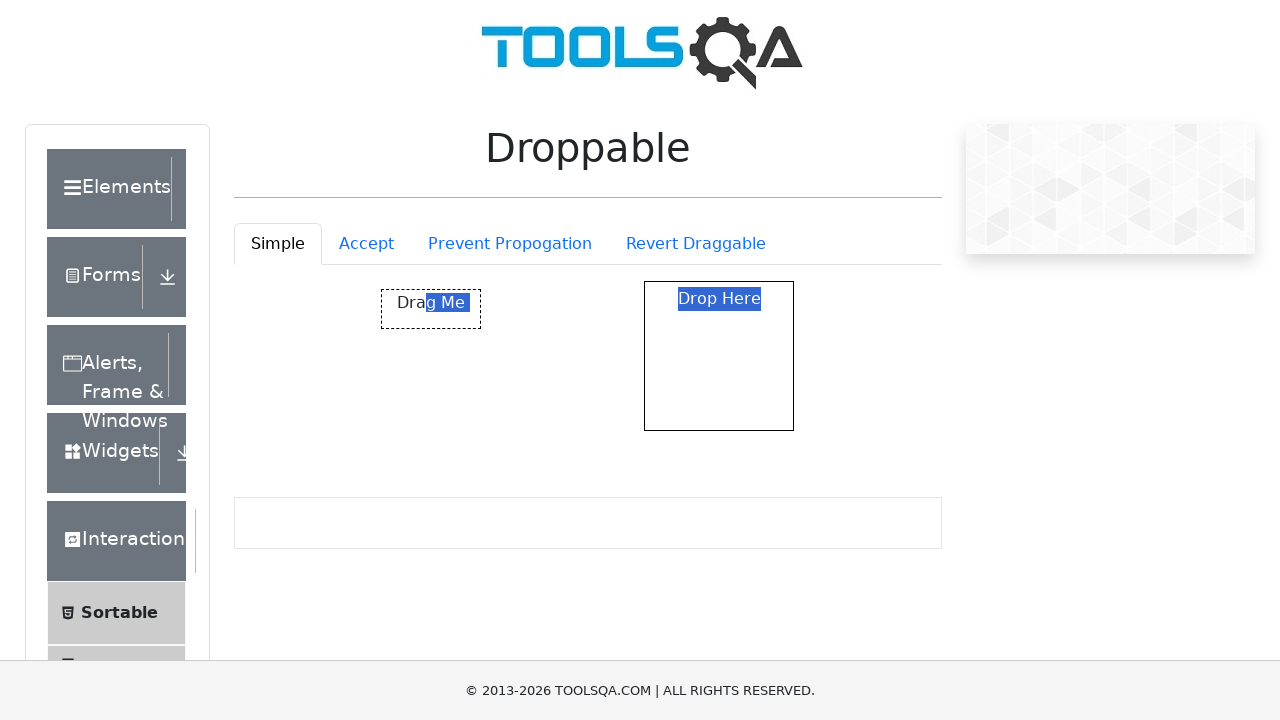